Tests various interactions on the Omayo blog including scrolling, clicking a timer button that triggers an alert, and navigating through a dropdown menu to click on Flipkart link

Starting URL: https://omayo.blogspot.com/

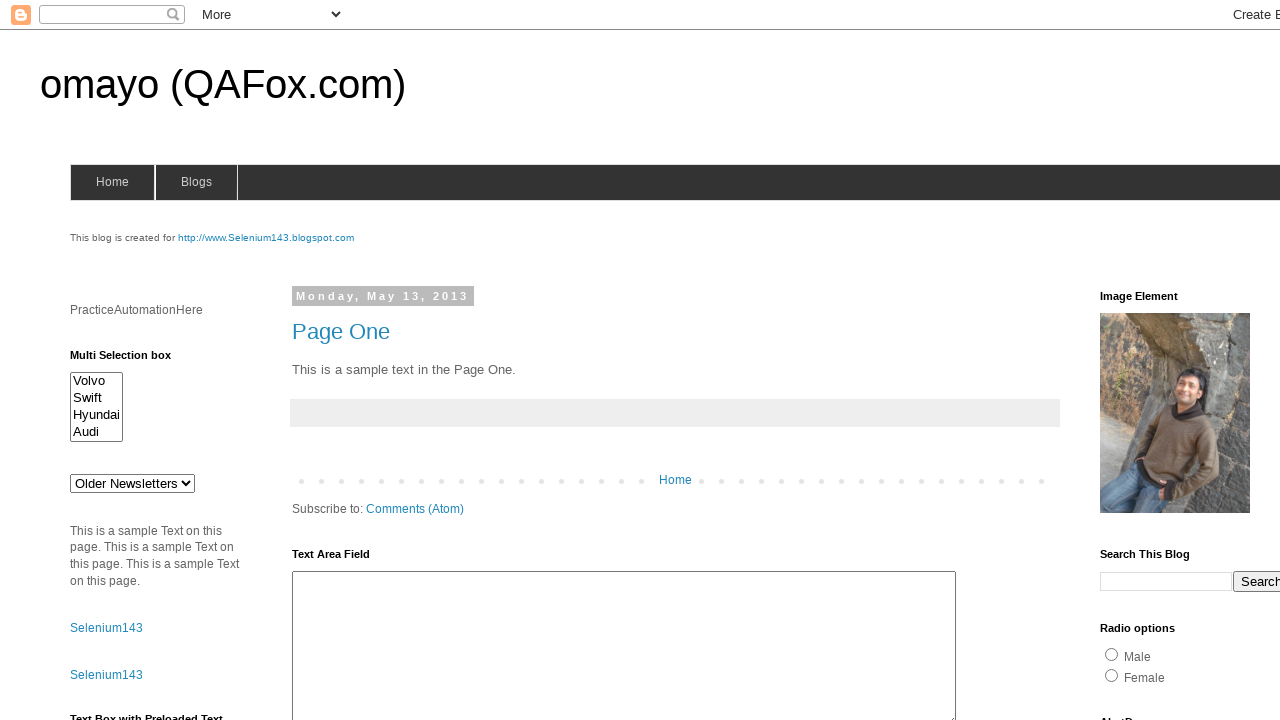

Scrolled down page using PageDown key
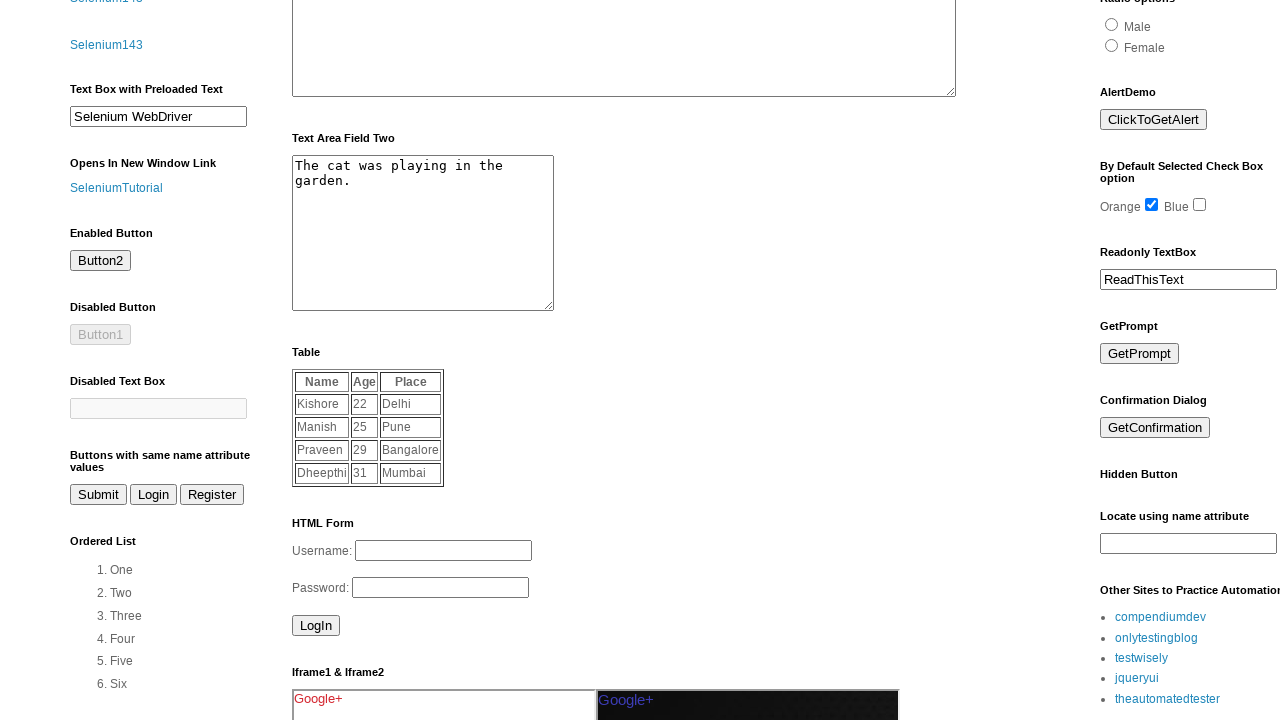

Scrolled down page using PageDown key
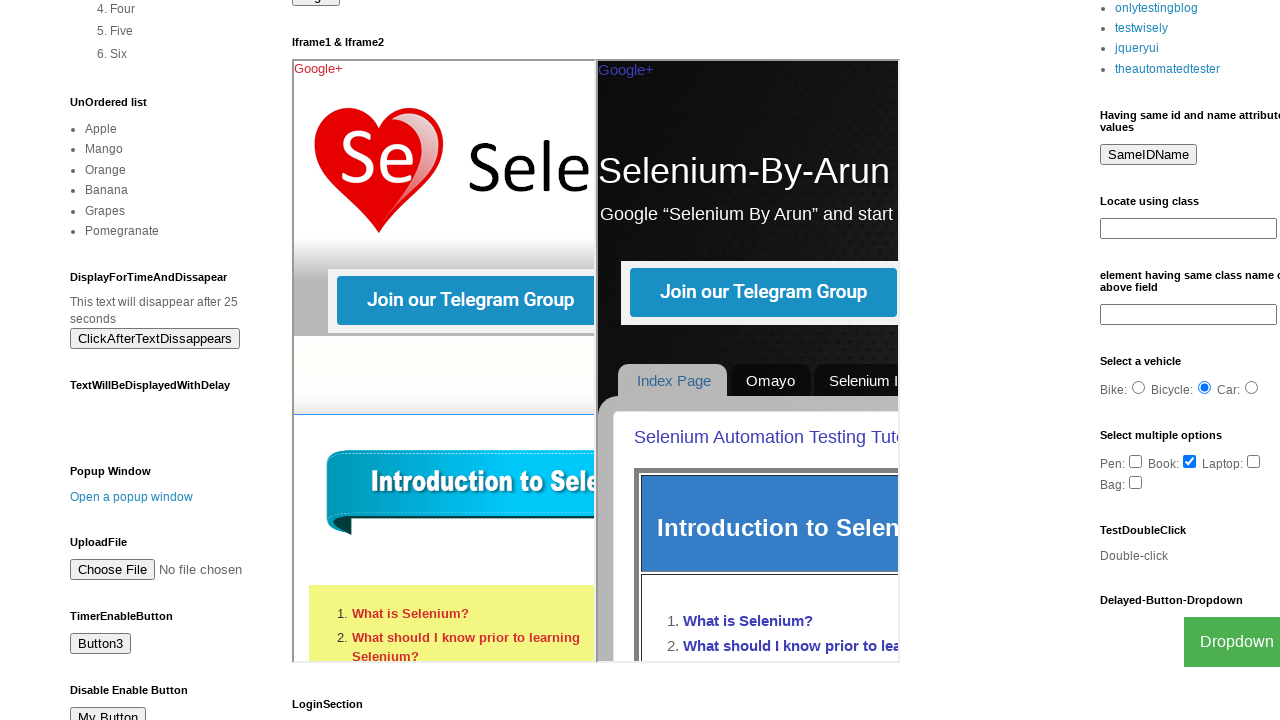

Scrolled down page using PageDown key
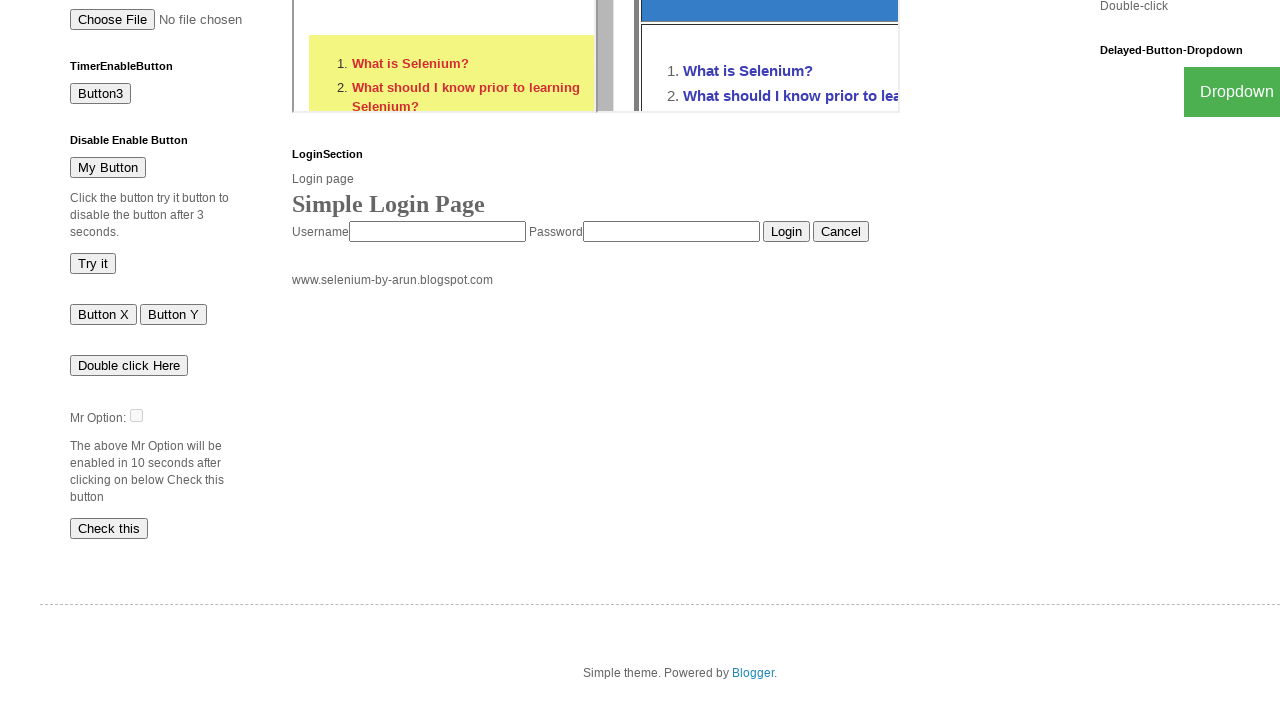

Scrolled down page using PageDown key
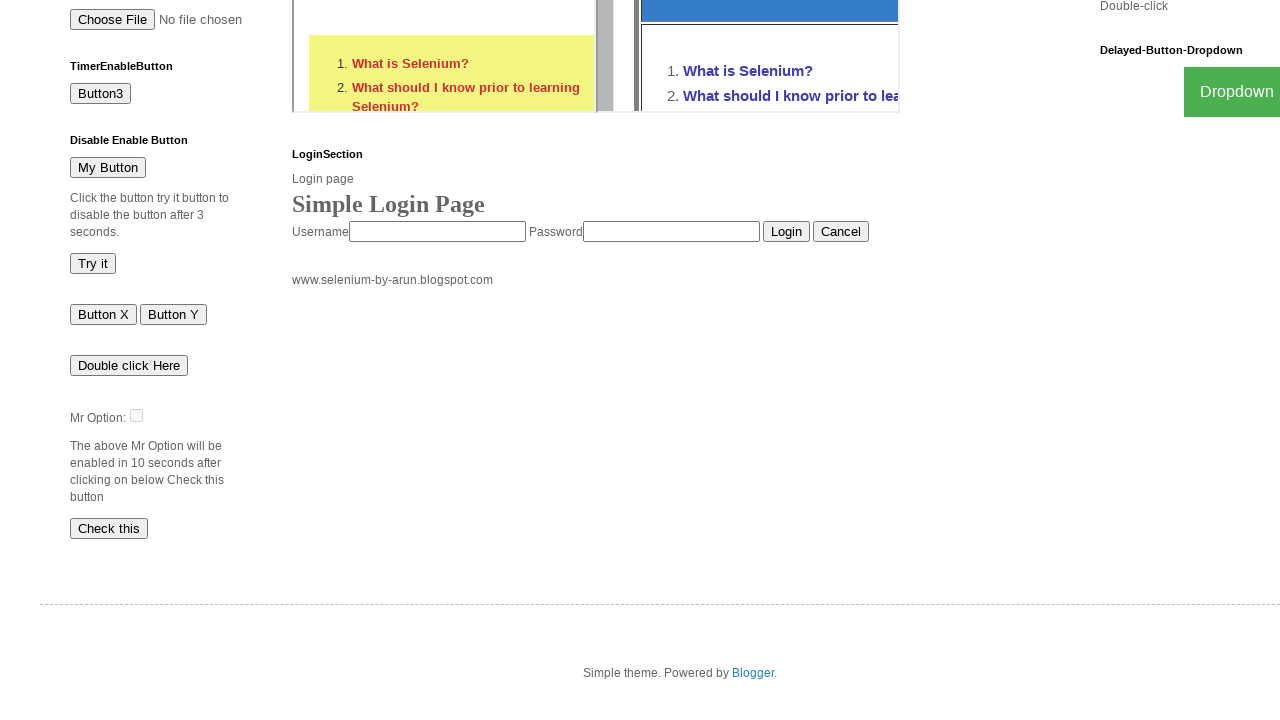

Timer button appeared and became visible
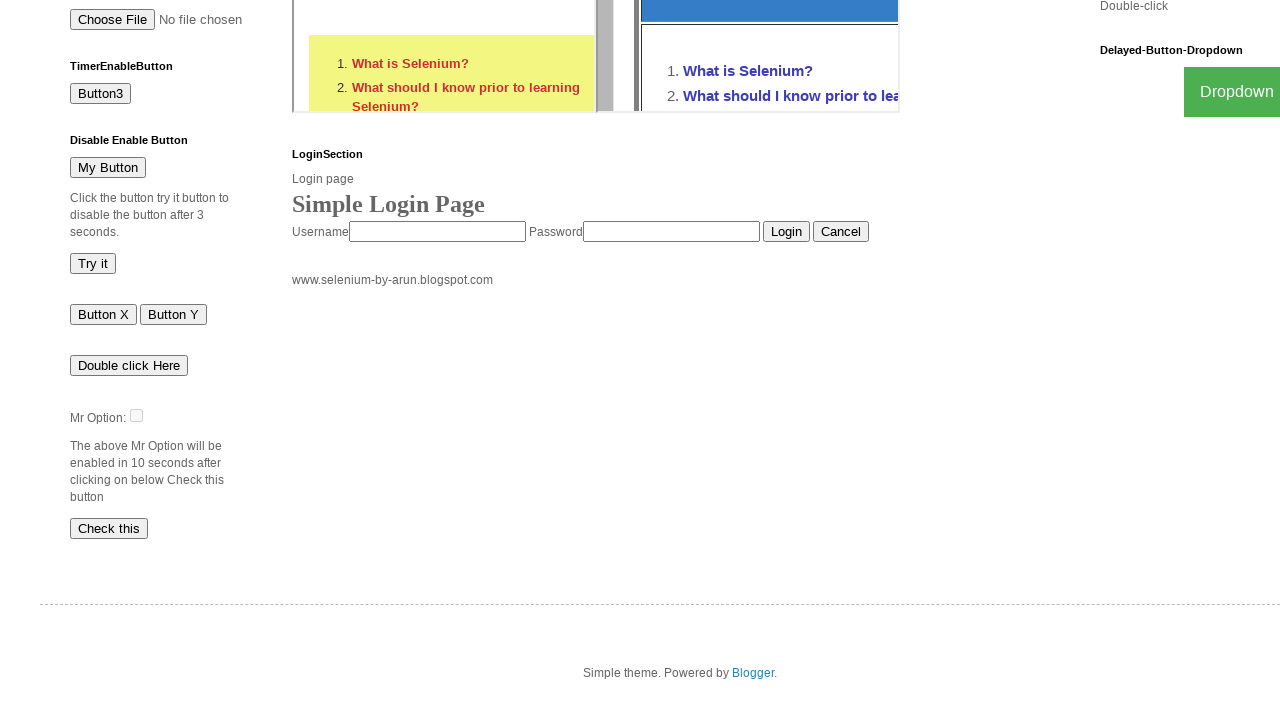

Clicked the timer button at (100, 94) on #timerButton
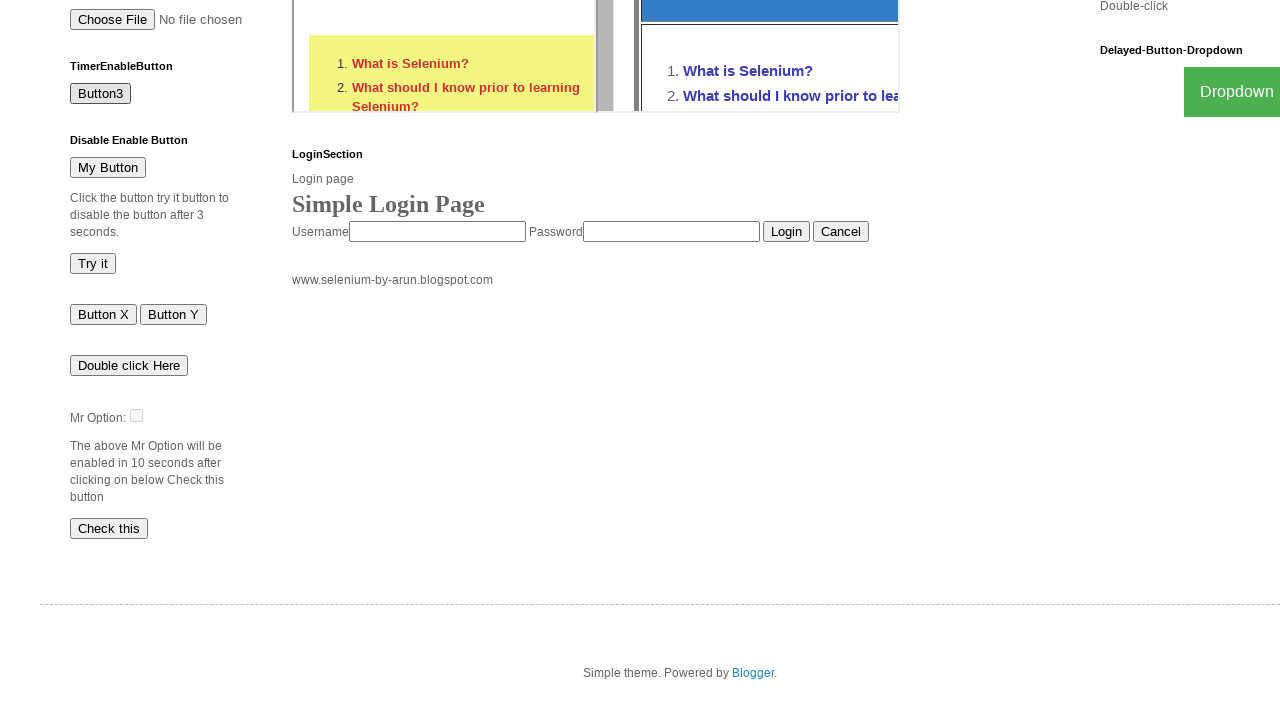

Set up dialog handler to accept alerts
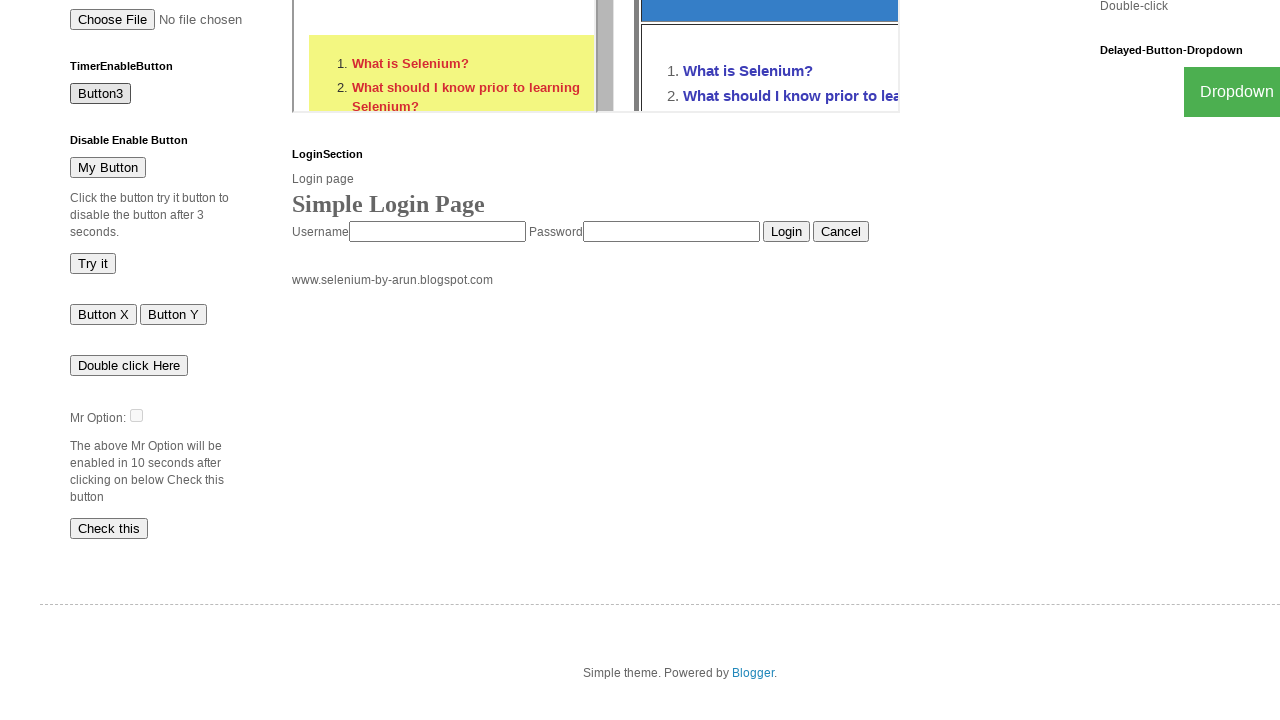

Clicked dropdown button at (1227, 92) on .dropbtn
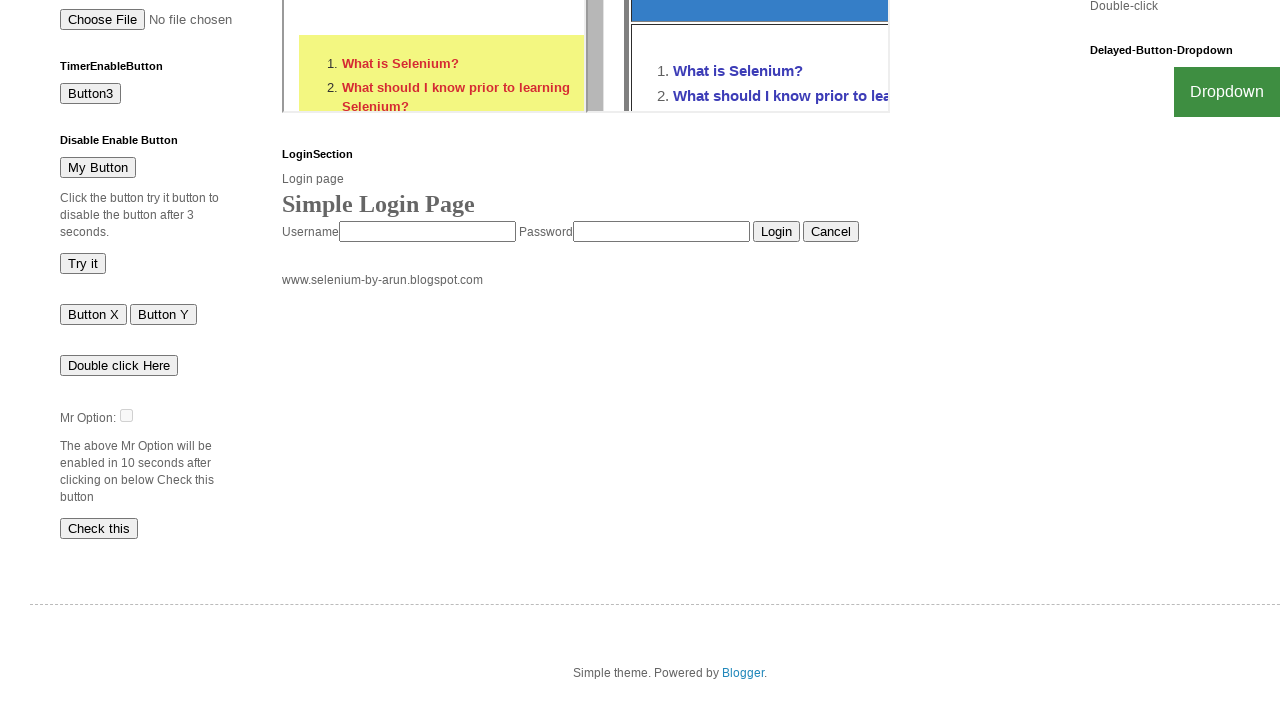

Flipkart link in dropdown became visible
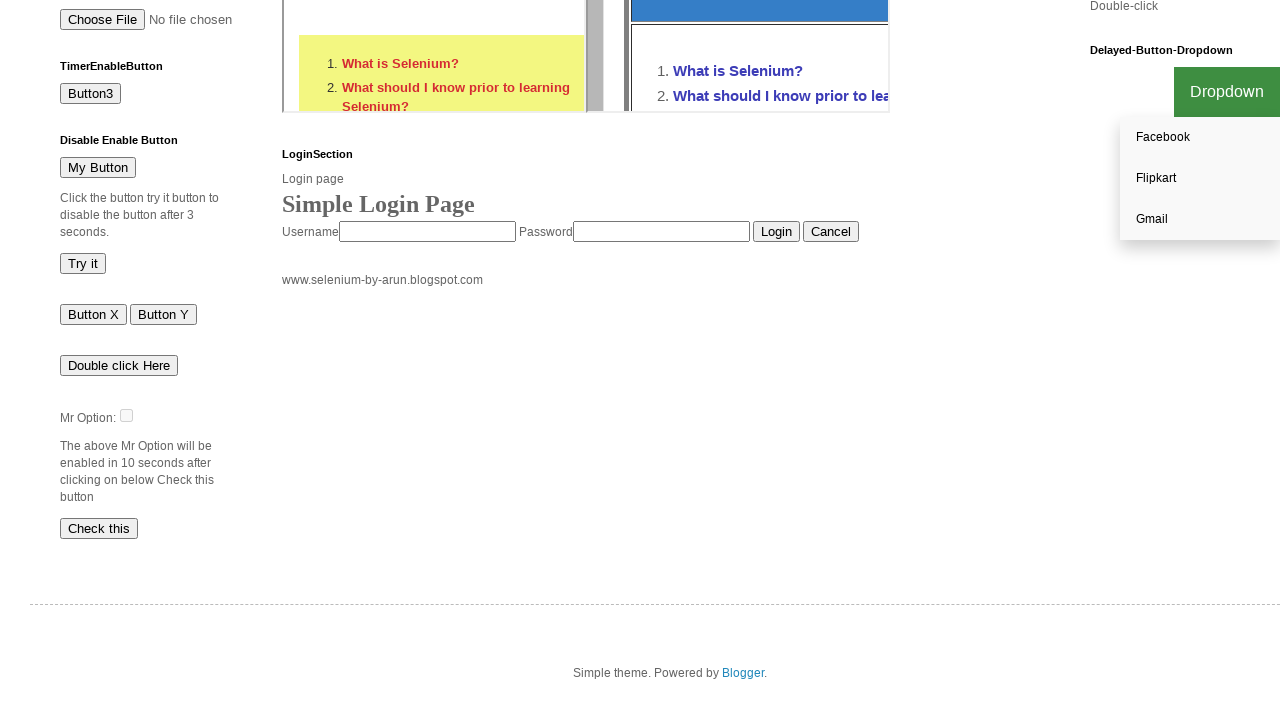

Clicked on Flipkart link in dropdown menu at (1200, 179) on xpath=//a[text()='Flipkart']
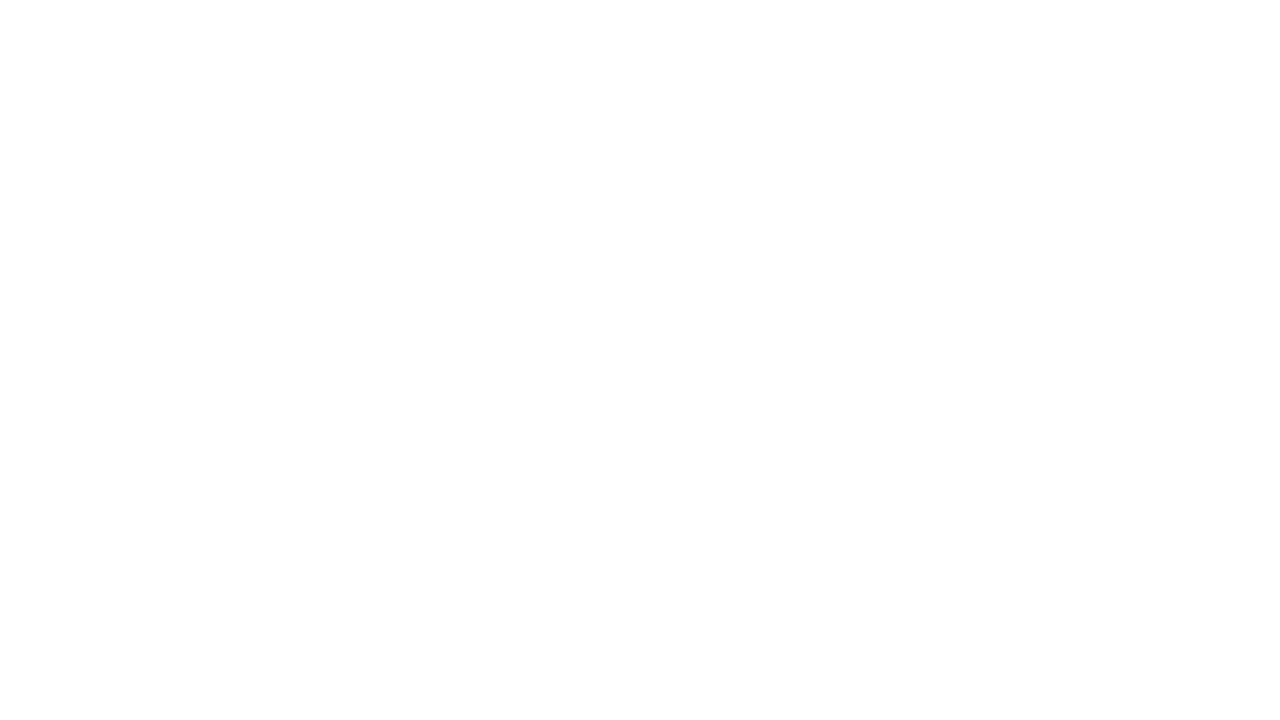

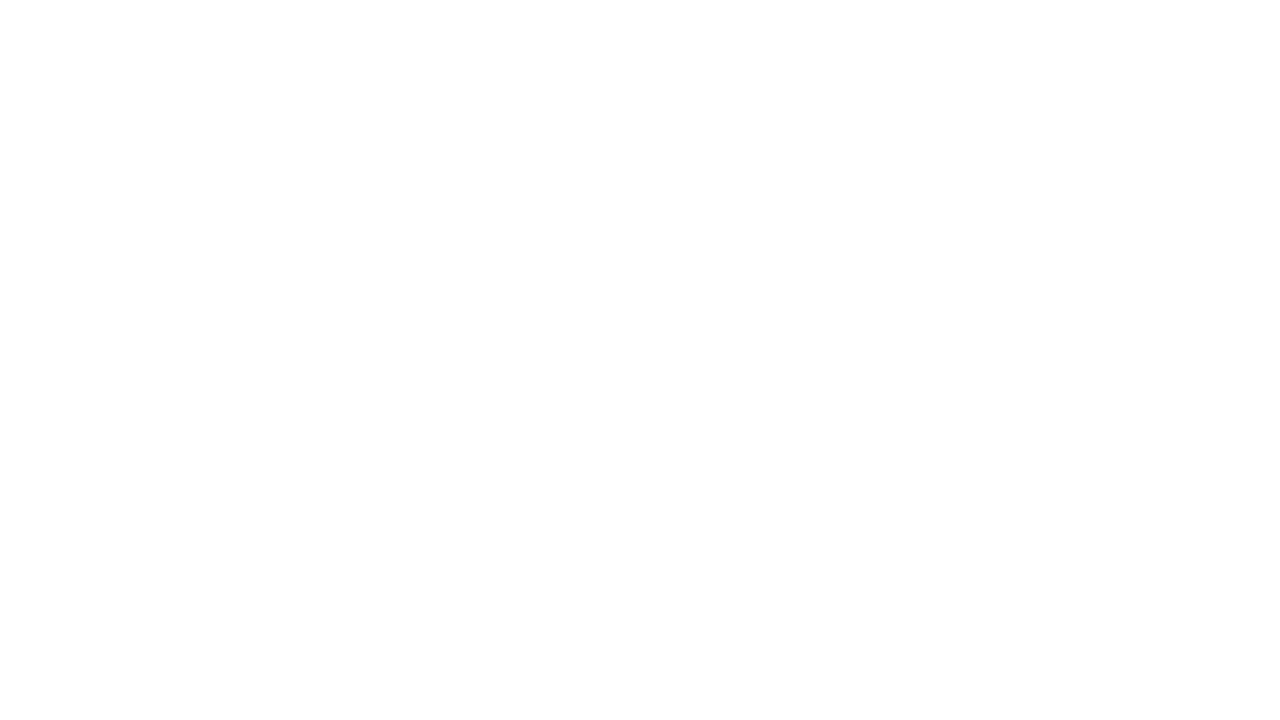